Tests a simple form interaction by clicking the submit button on a form page

Starting URL: http://suninjuly.github.io/simple_form_find_task.html

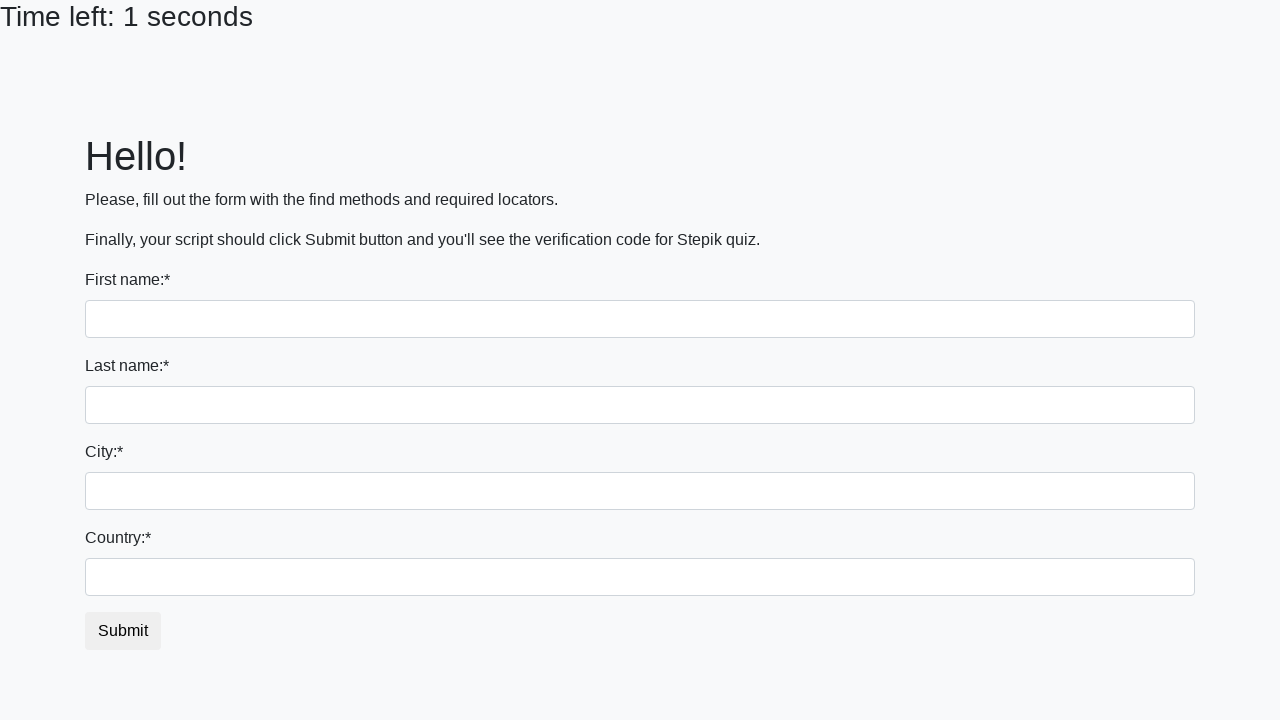

Clicked submit button on the simple form at (123, 631) on #submit_button
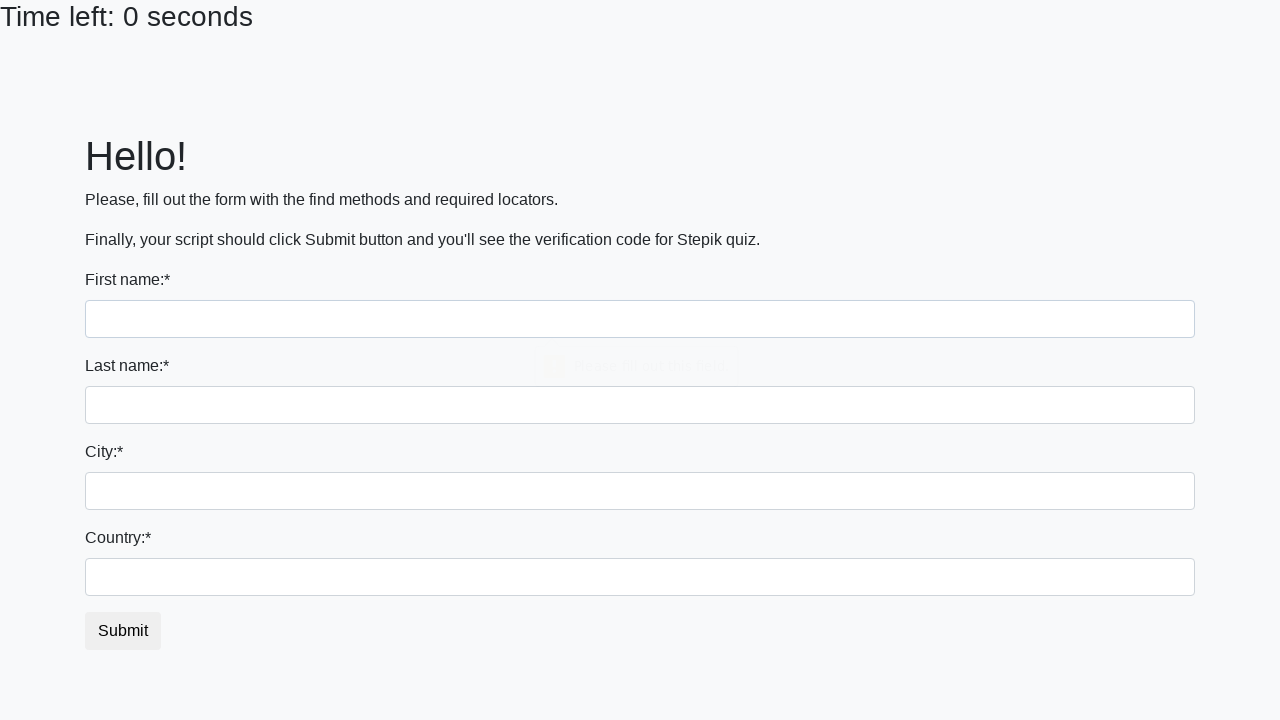

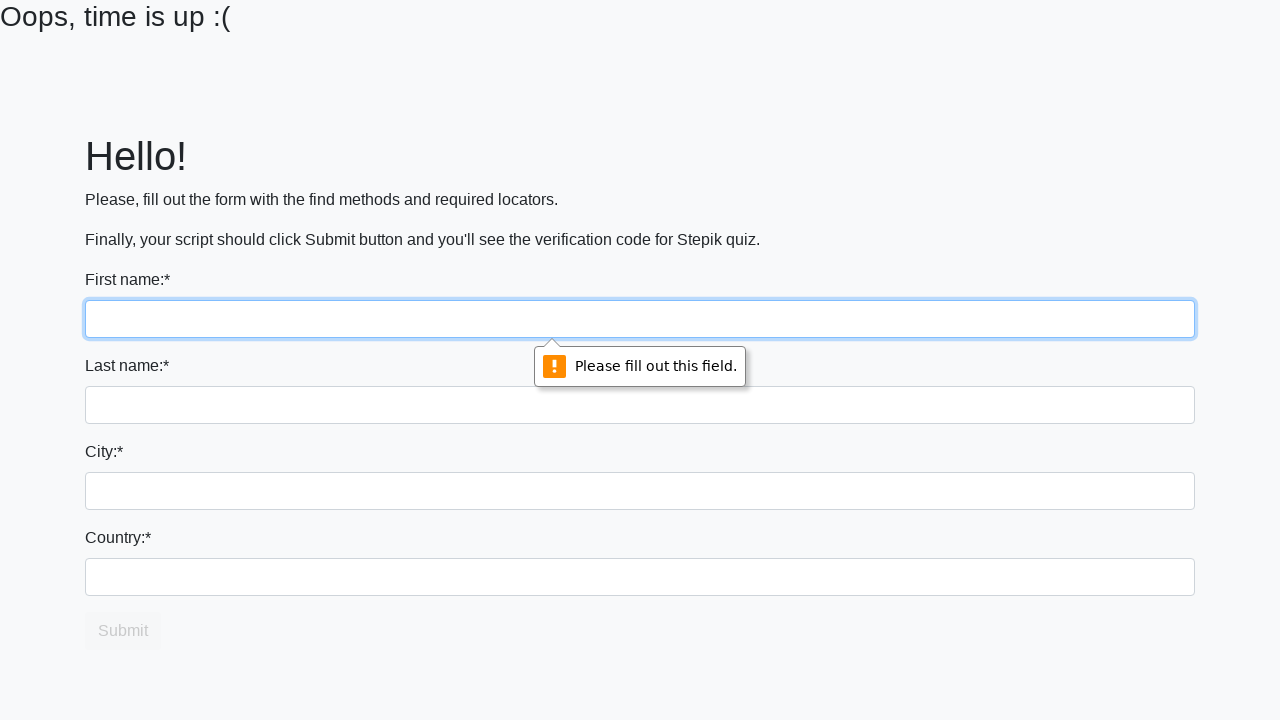